Tests the Date Picker widget by selecting dates from the calendar and datetime picker components

Starting URL: https://demoqa.com/

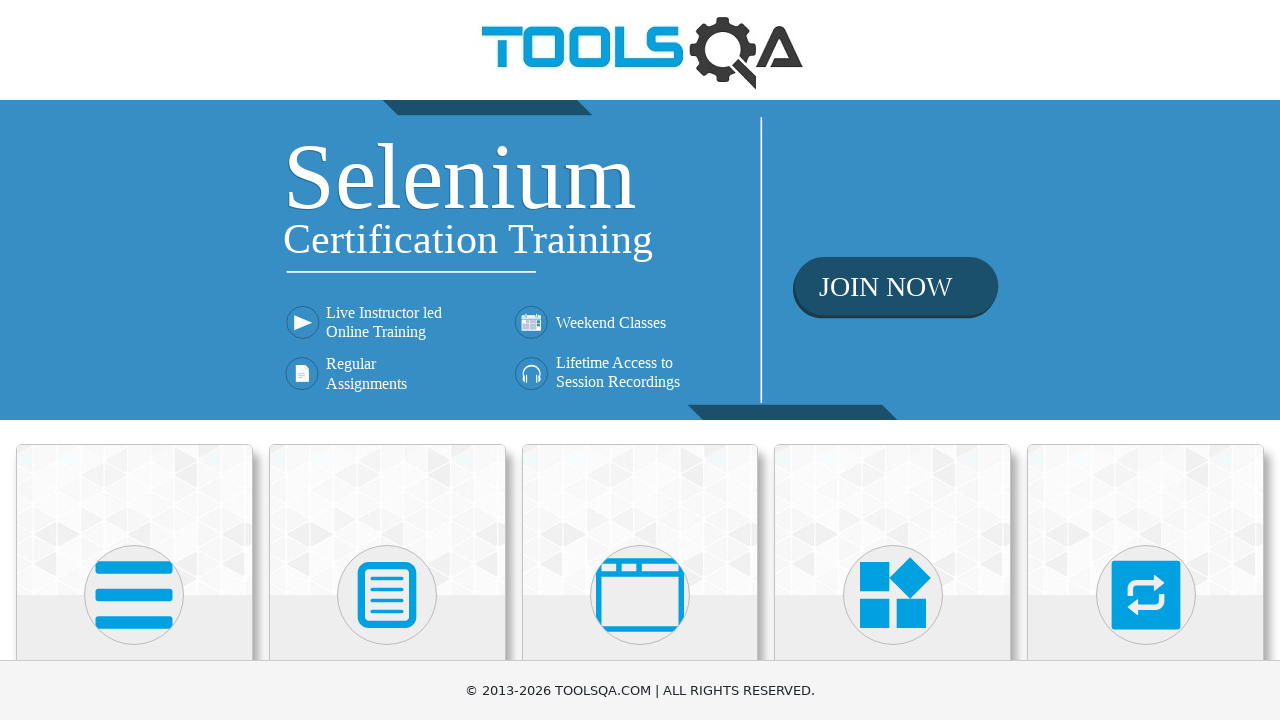

Clicked on Widgets card at (893, 360) on text=Widgets
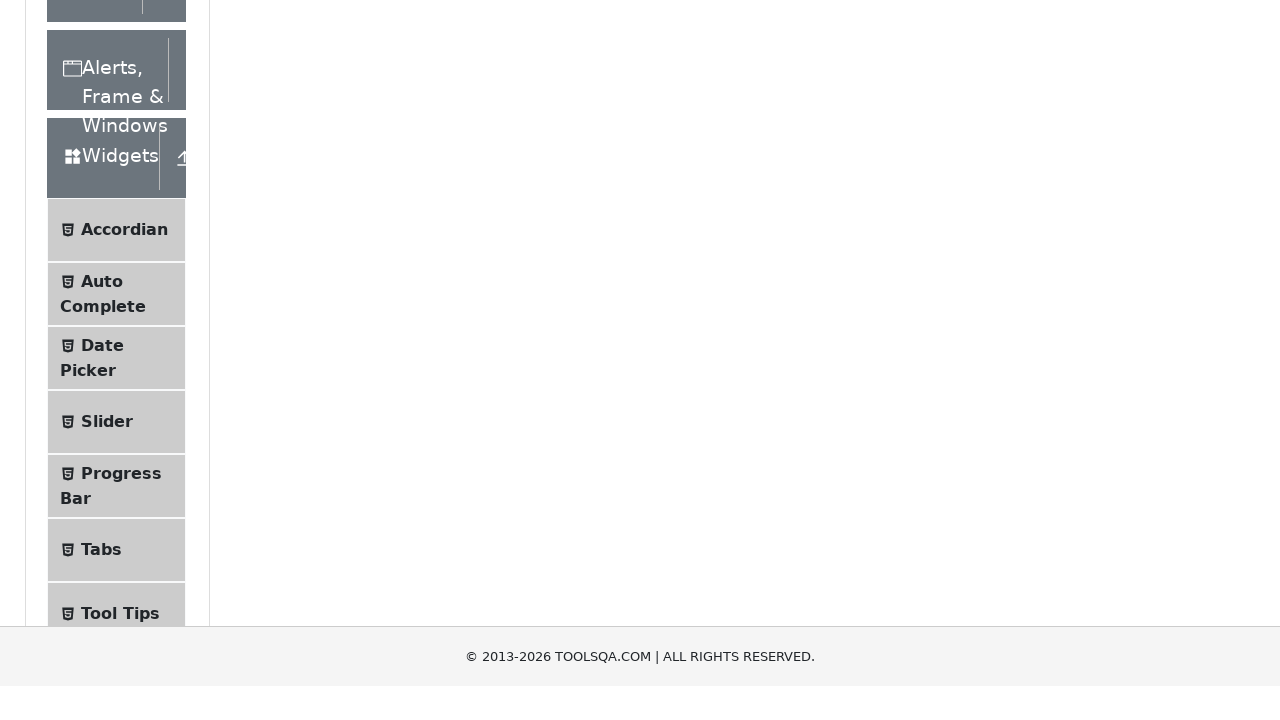

Clicked on Date Picker menu item at (102, 640) on text=Date Picker
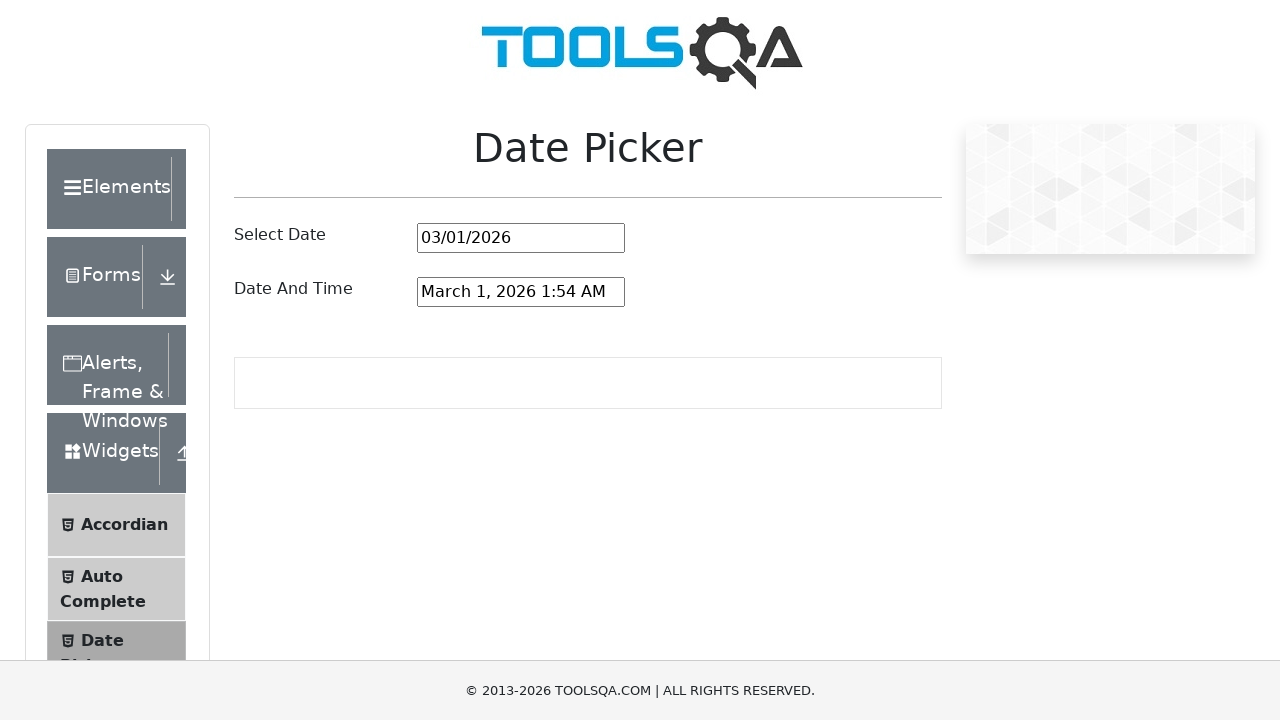

Clicked on date input field to open date picker at (521, 238) on #datePickerMonthYearInput
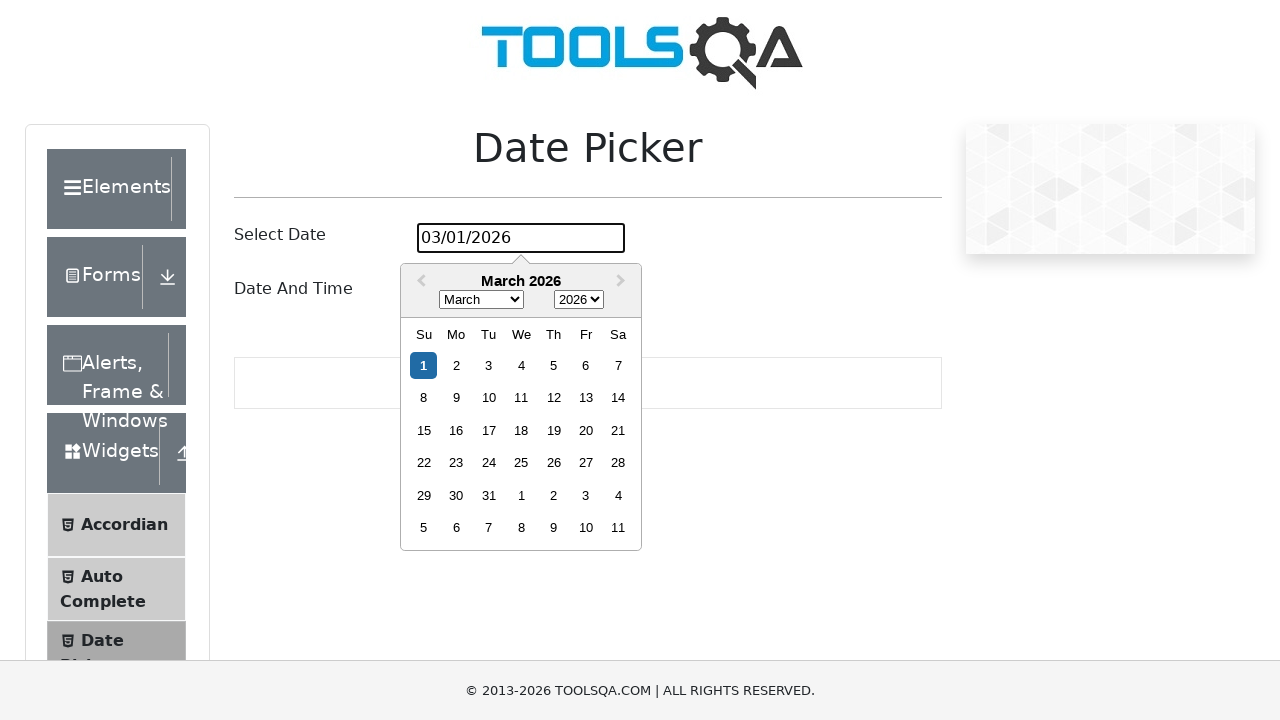

Selected month 5 (June) from month dropdown on .react-datepicker__month-select
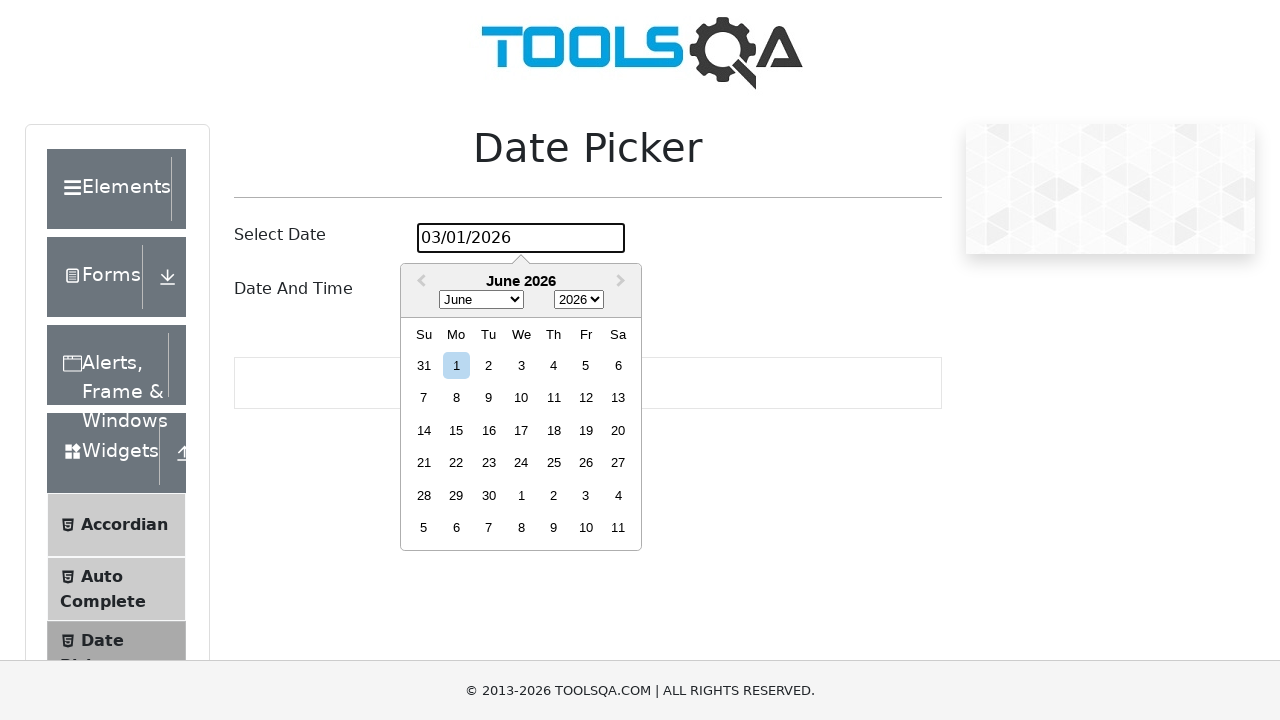

Selected year 2024 from year dropdown on .react-datepicker__year-select
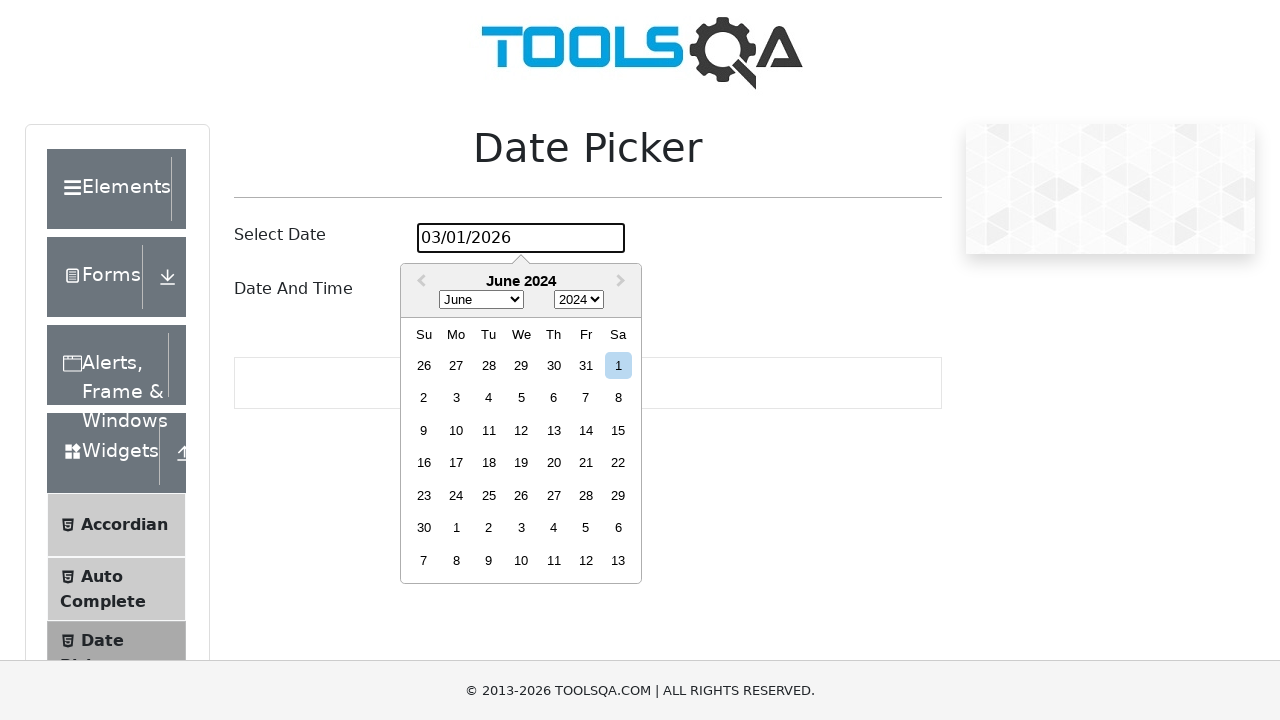

Selected day 15 from calendar at (618, 430) on .react-datepicker__day--015
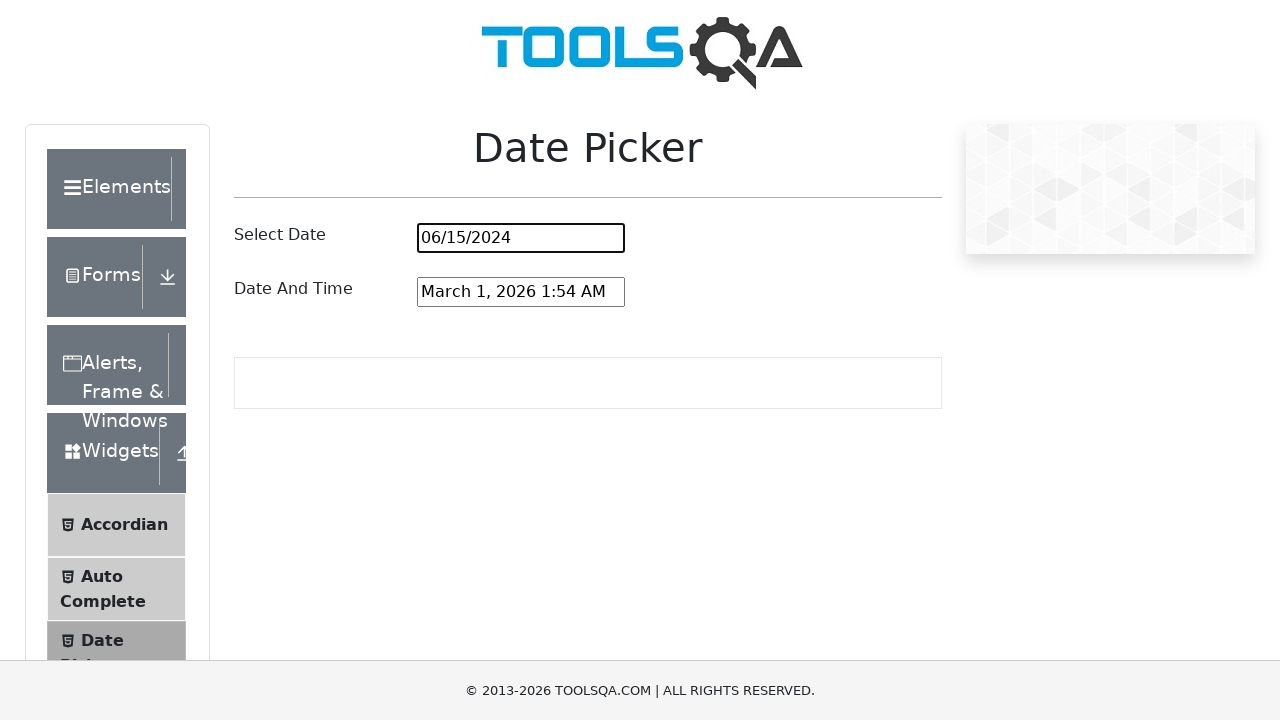

Clicked on Date and Time picker input field at (521, 292) on #dateAndTimePickerInput
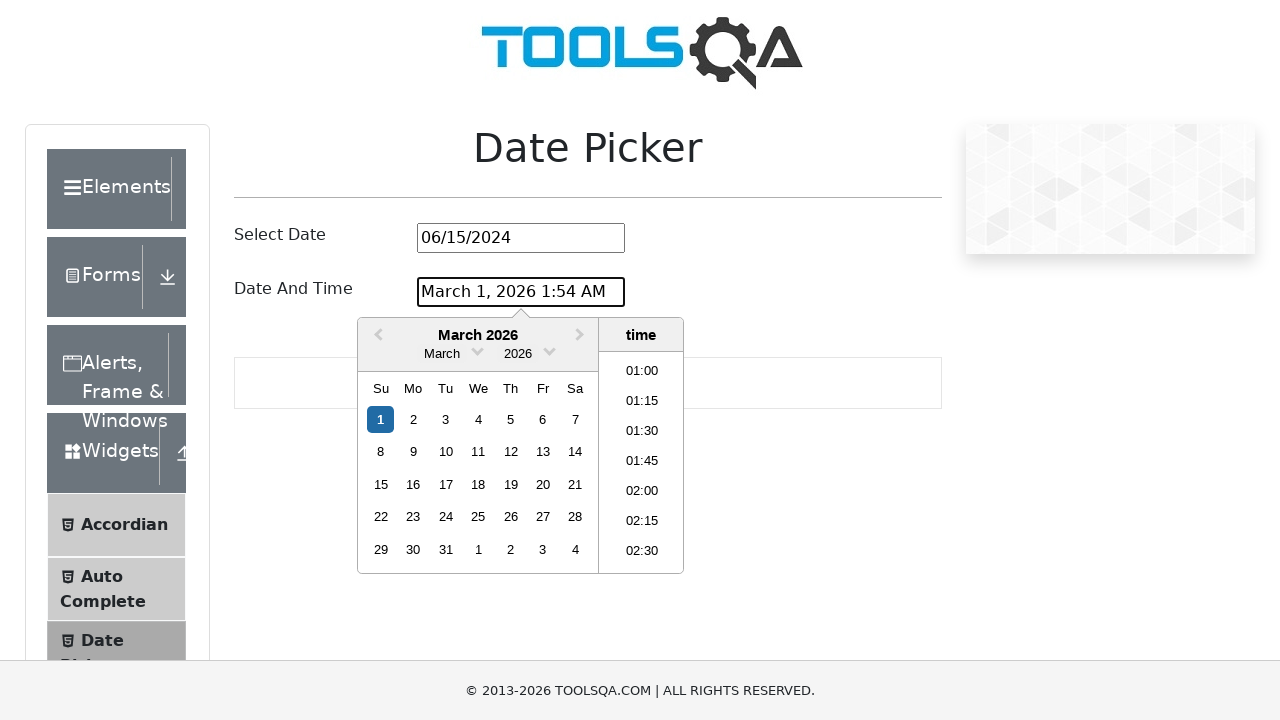

Clicked on month view in datetime picker at (442, 354) on .react-datepicker__month-read-view
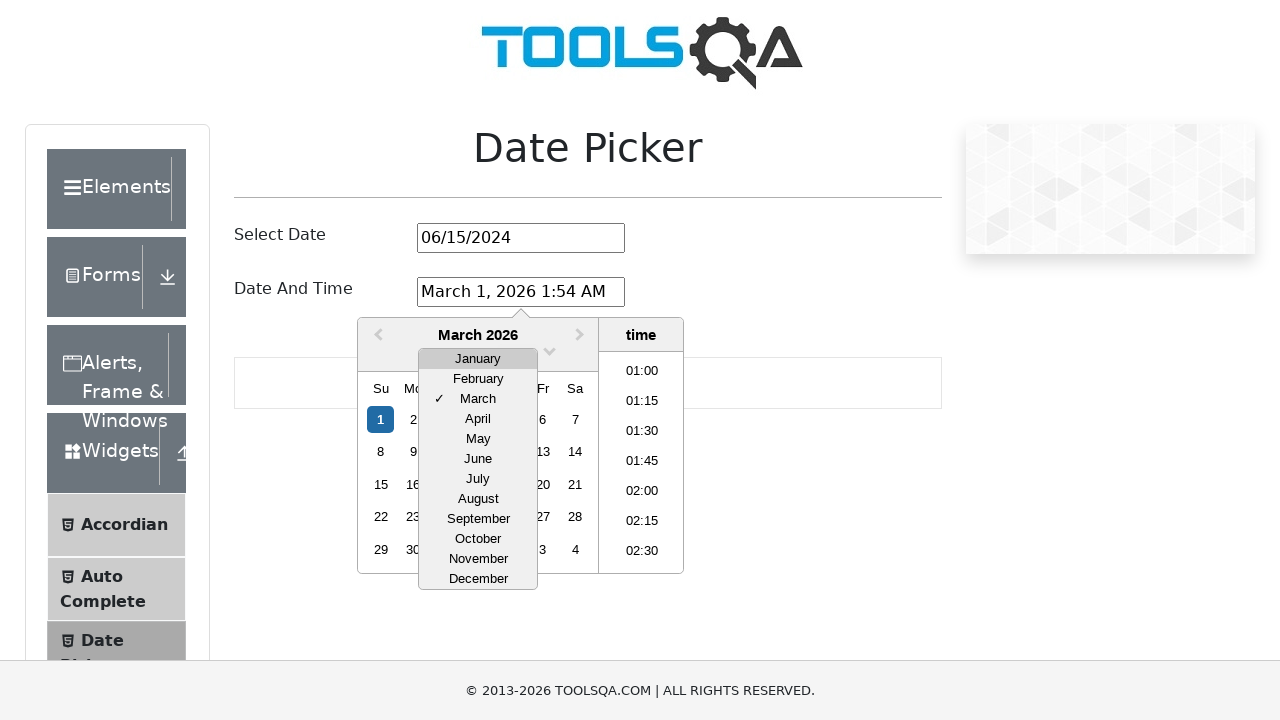

Selected June from month options at (478, 459) on text=June
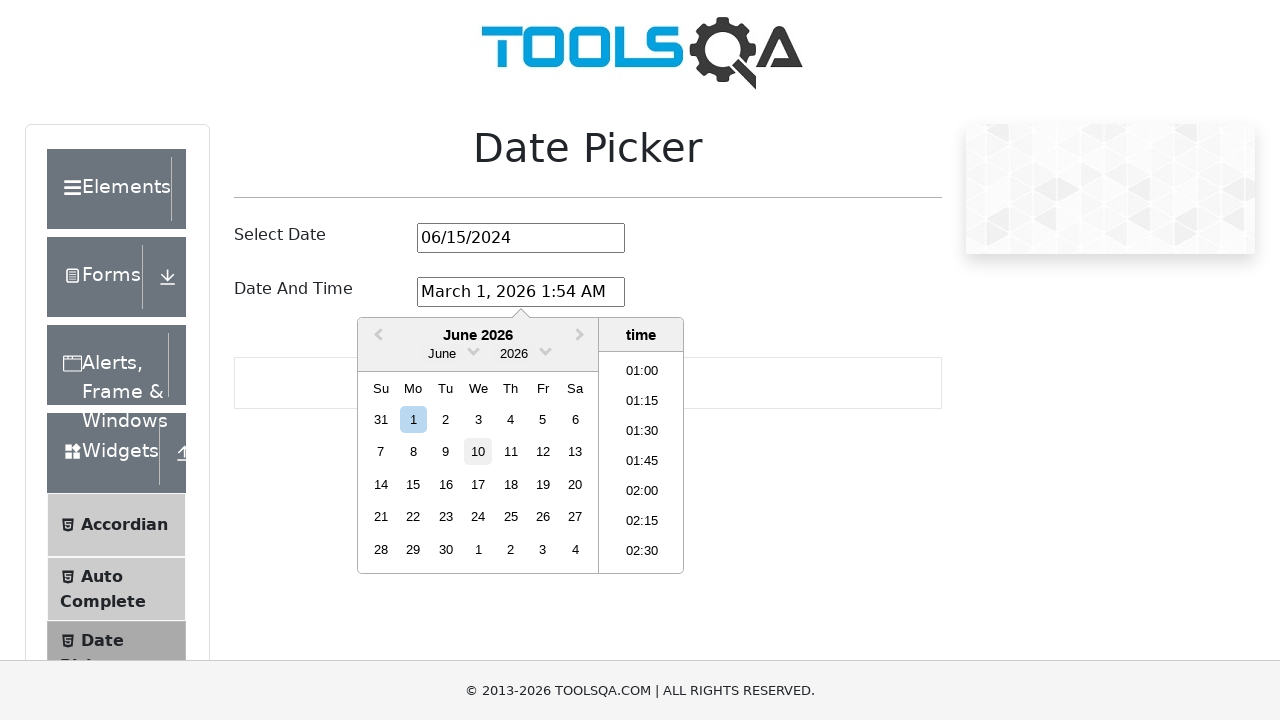

Clicked on year view in datetime picker at (514, 354) on .react-datepicker__year-read-view
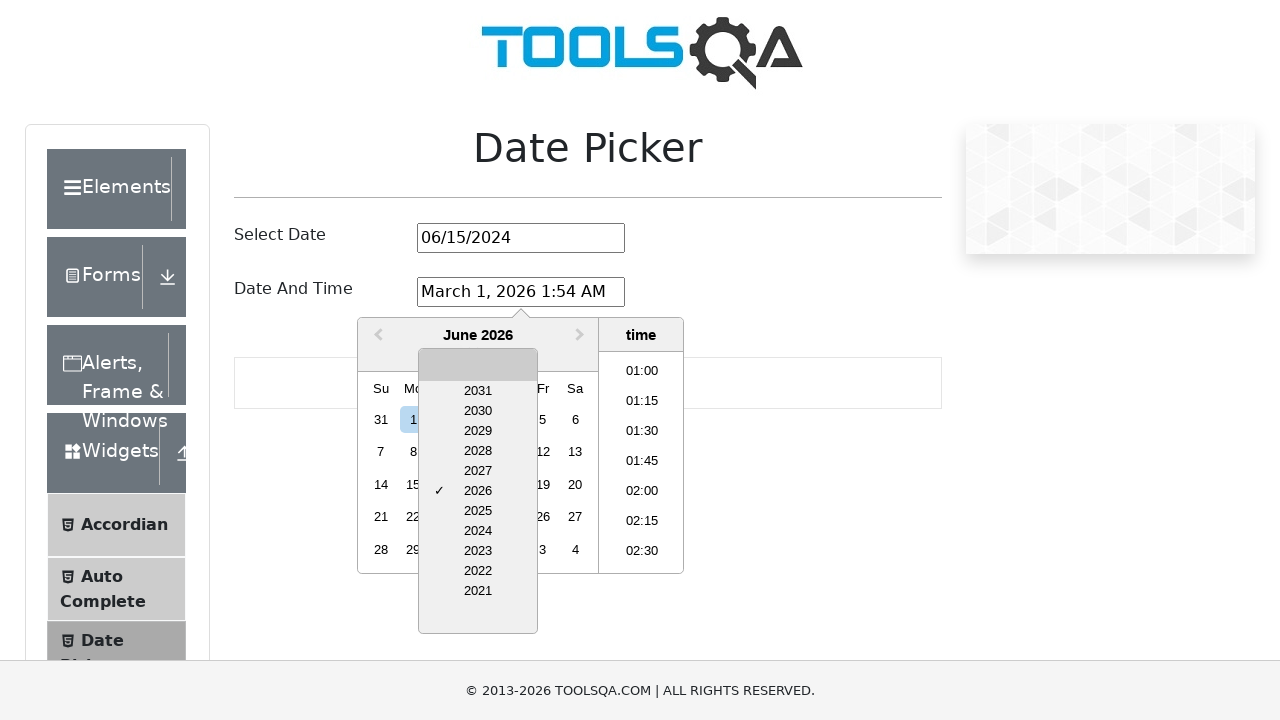

Selected year 2024 from year options at (478, 531) on text=2024
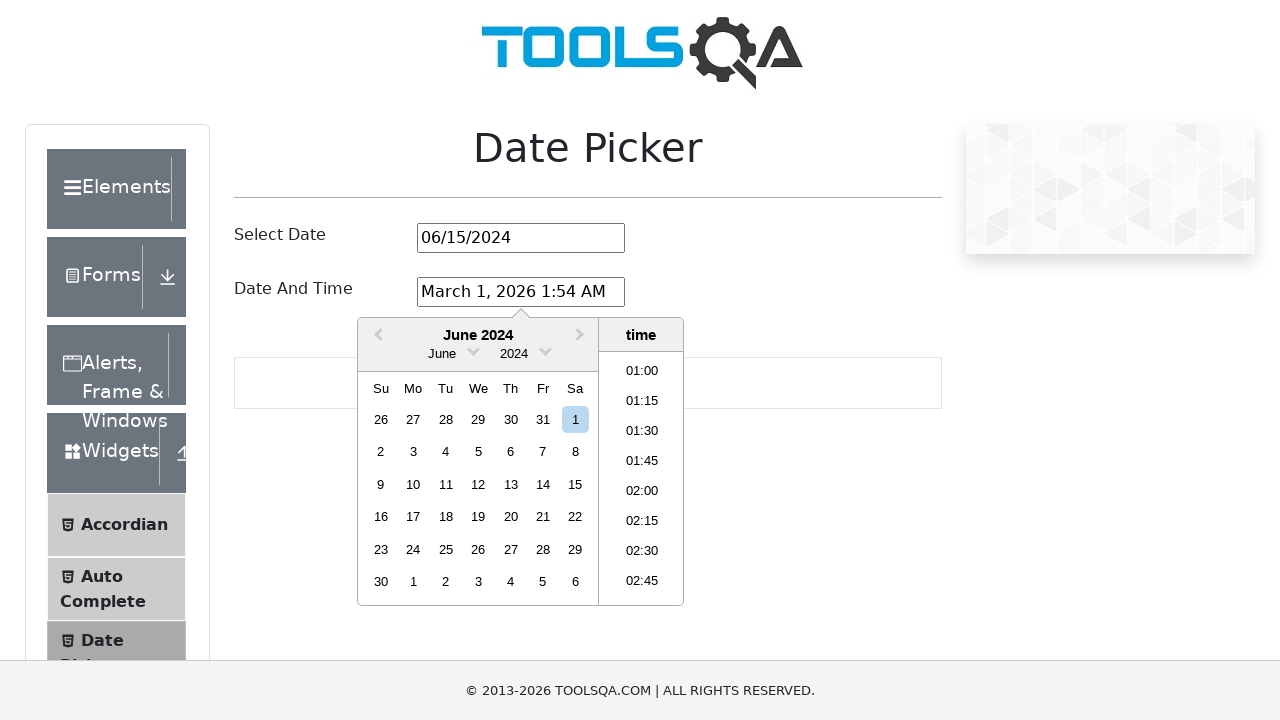

Selected day 20 from calendar at (510, 517) on .react-datepicker__day--020
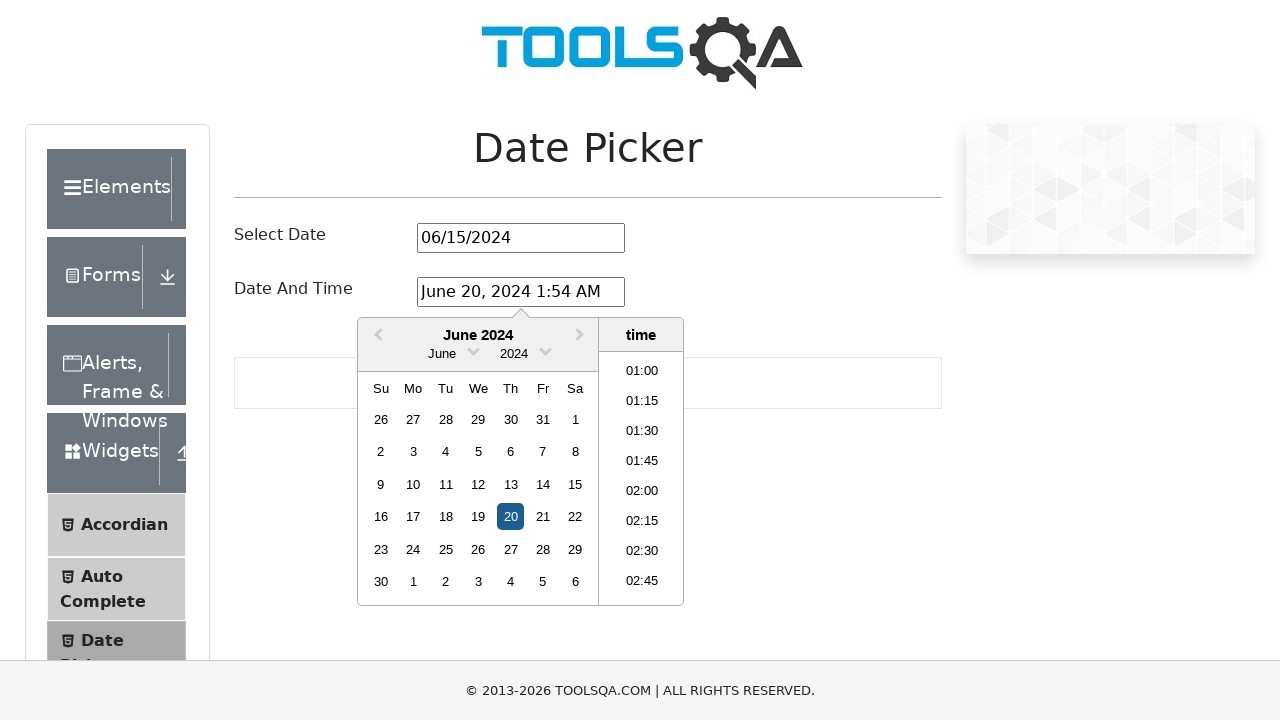

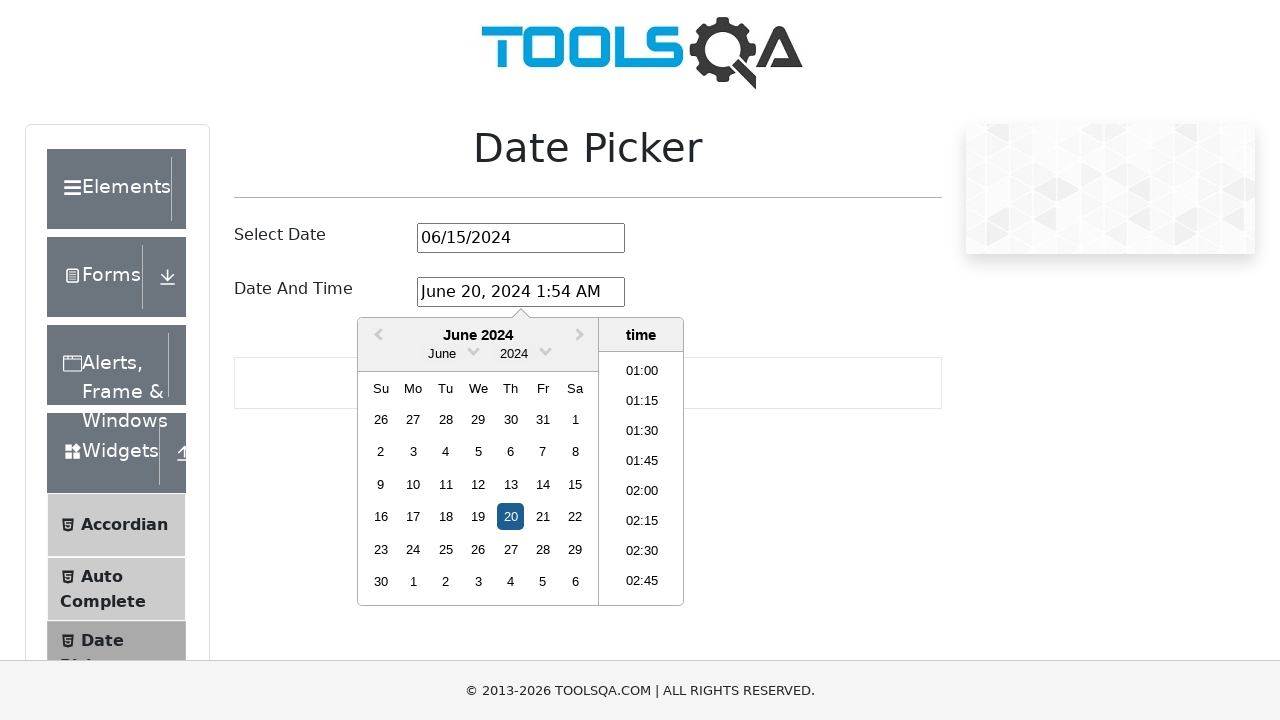